Verifies that the DuckDuckGo homepage source contains the text "DuckDuckGo"

Starting URL: https://duckduckgo.com/

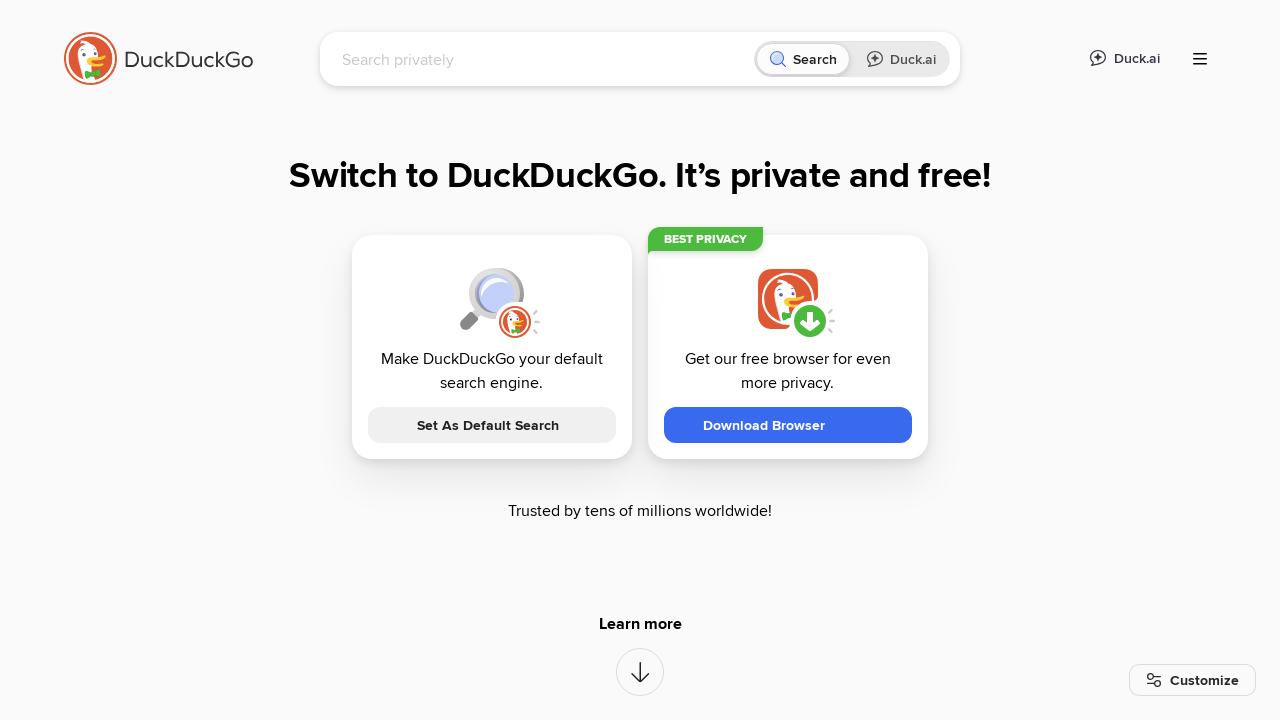

Navigated to DuckDuckGo homepage
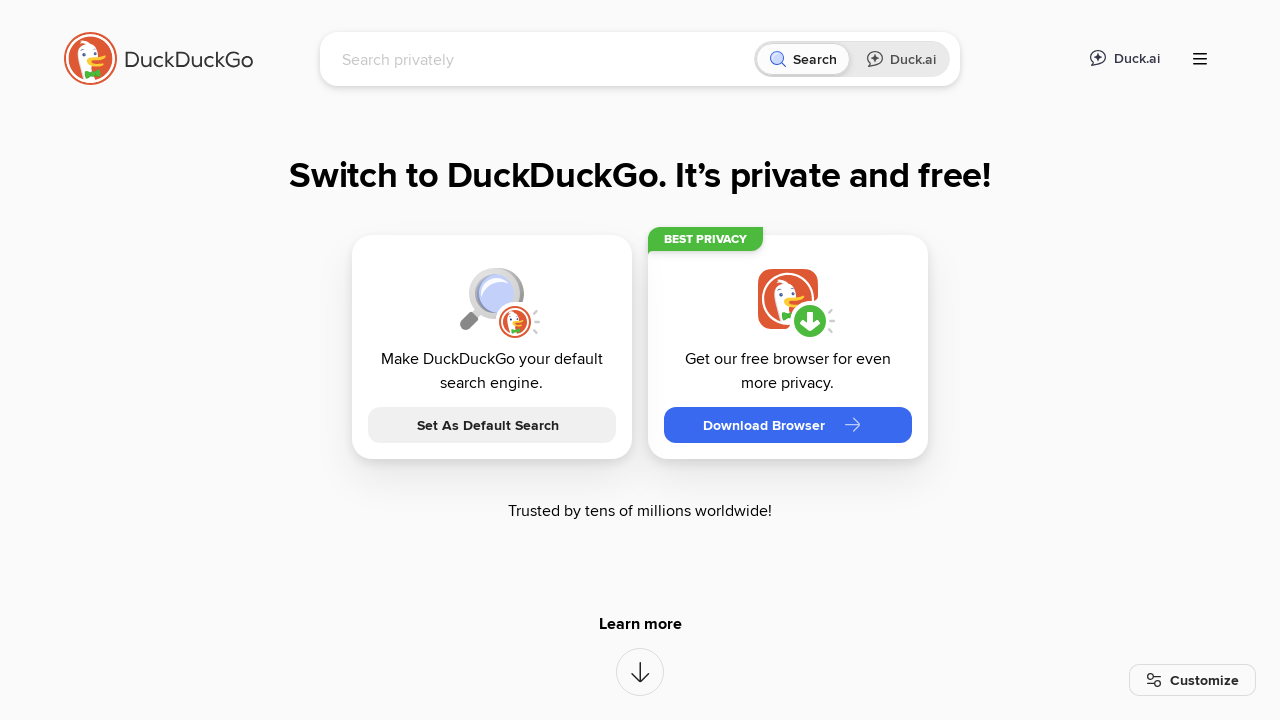

Retrieved page source content
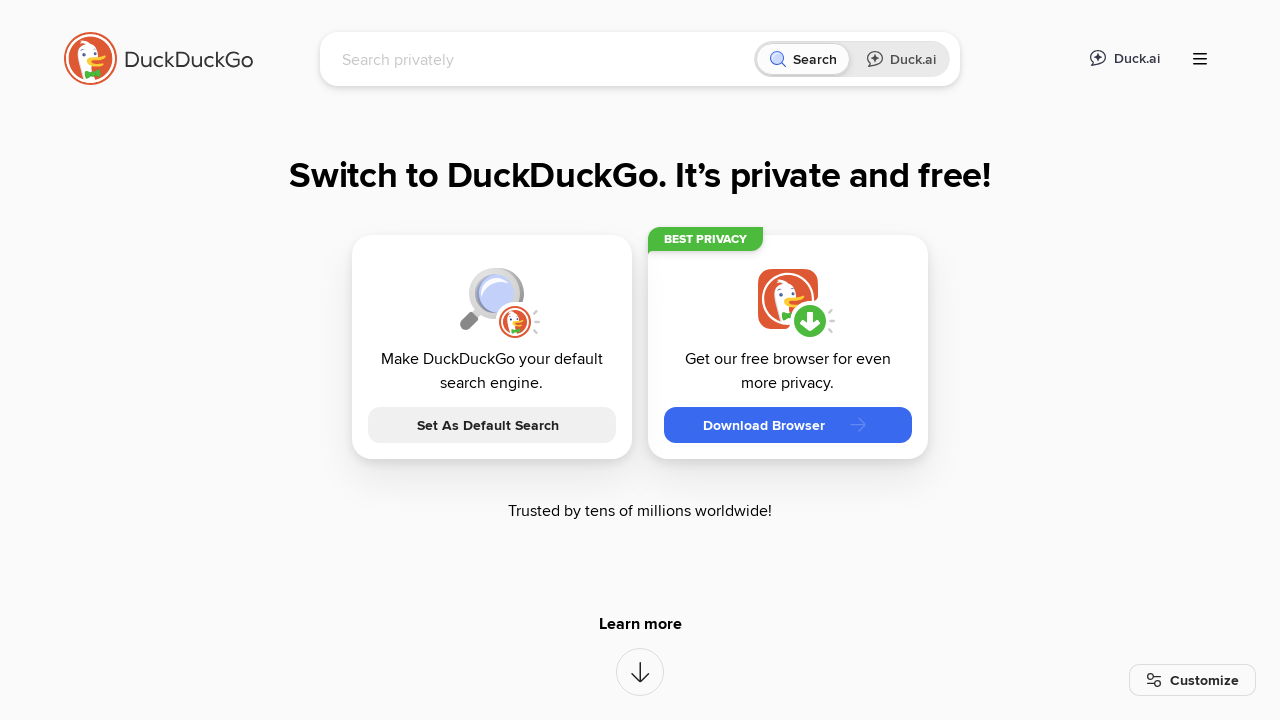

Verified that 'DuckDuckGo' text is present in page source
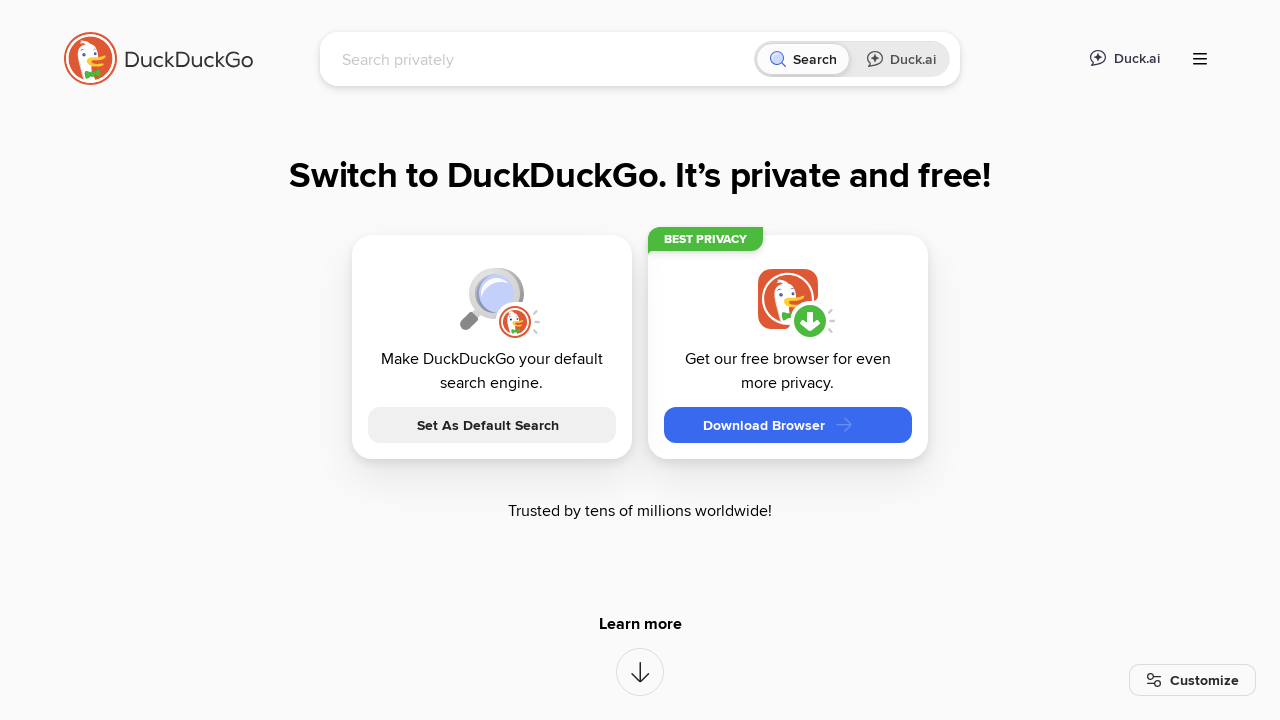

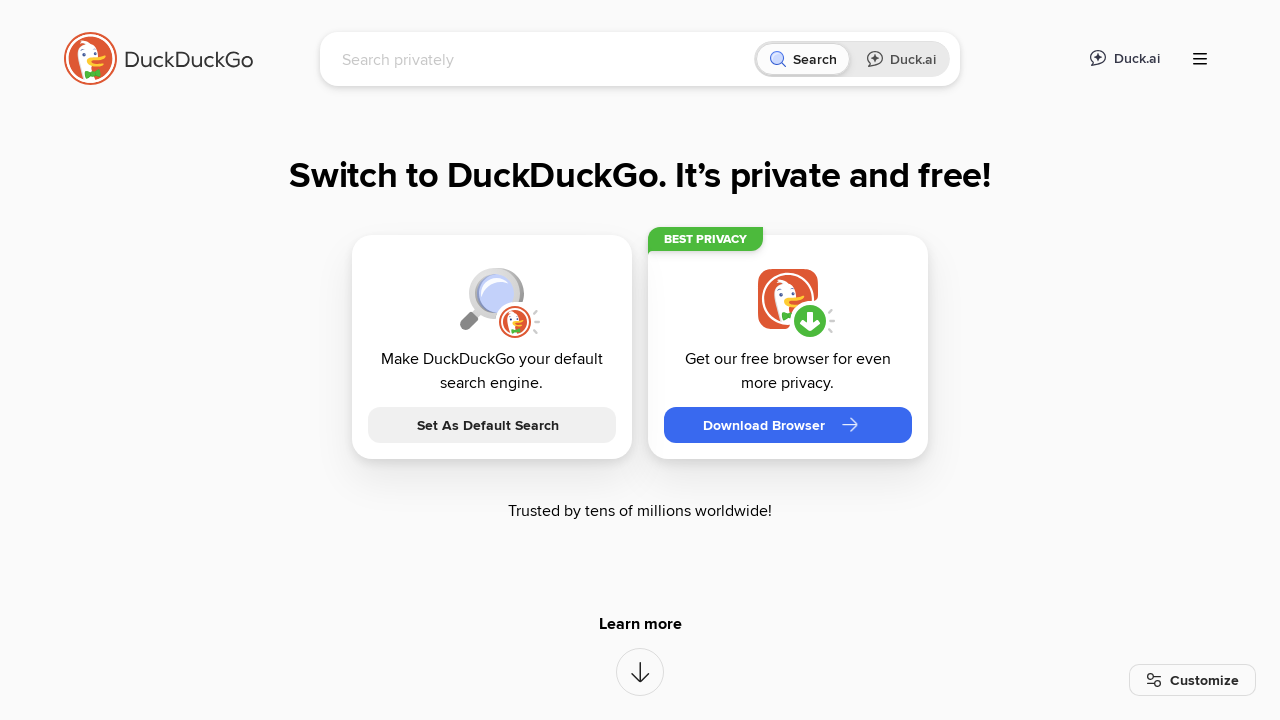